Tests JavaScript alert handling by triggering an alert dialog and dismissing it

Starting URL: https://the-internet.herokuapp.com/javascript_alerts

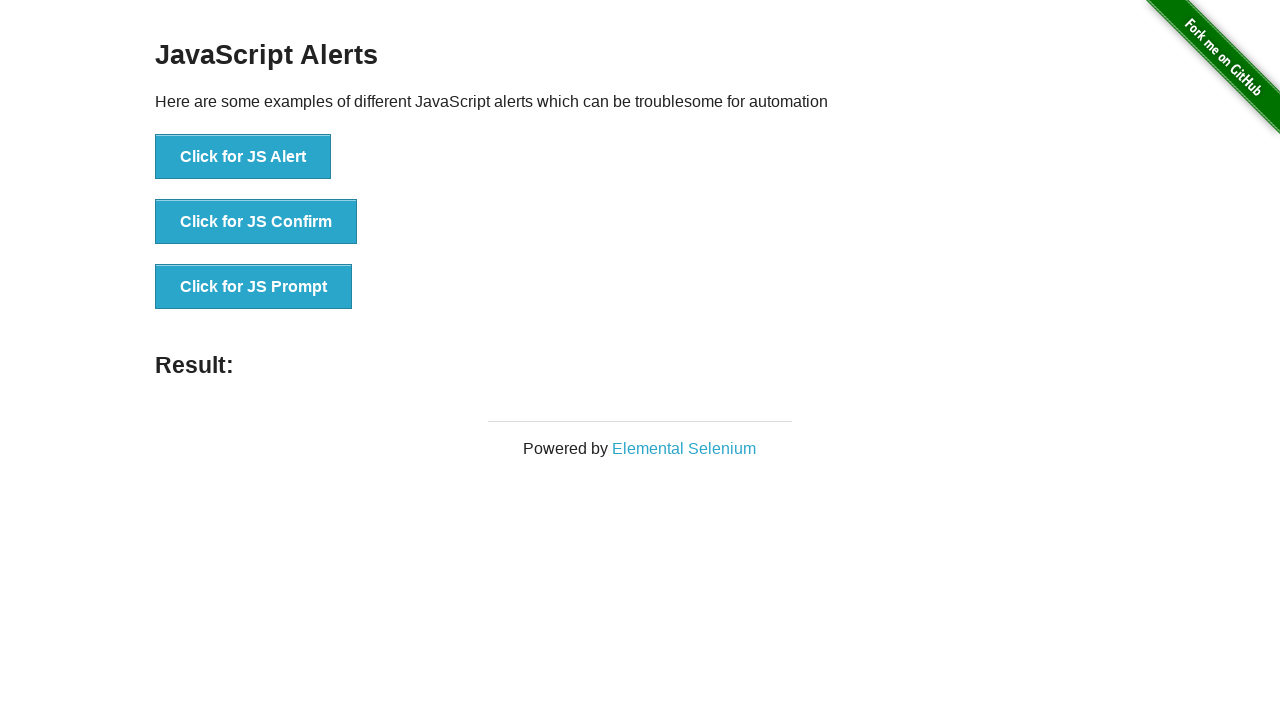

Clicked button to trigger JavaScript alert at (243, 157) on button[onclick='jsAlert()']
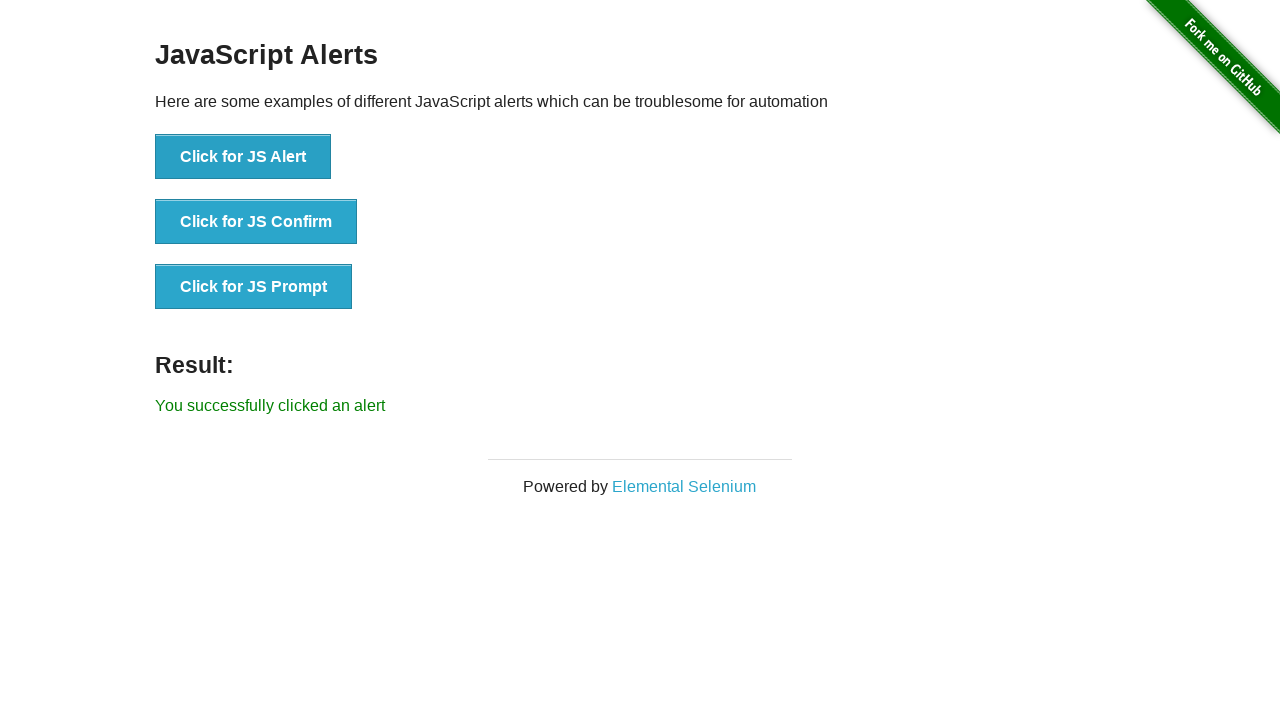

Set up dialog handler to dismiss alerts
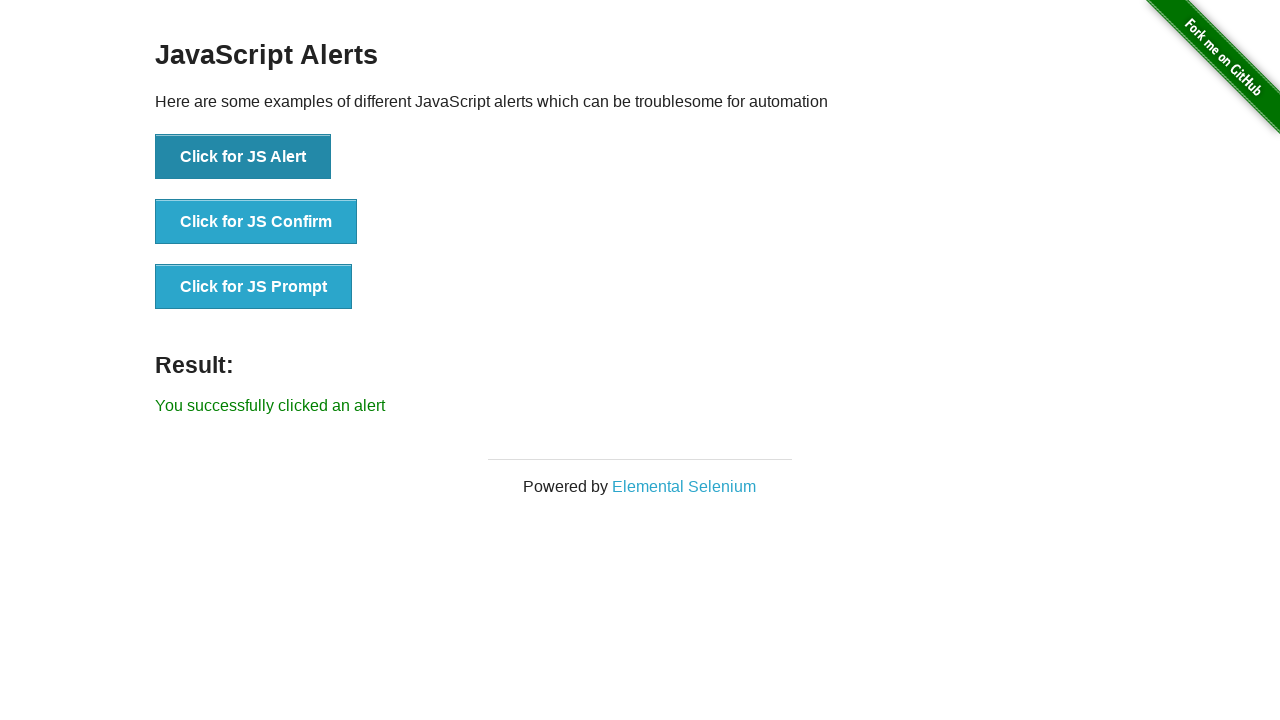

Clicked button to trigger JavaScript alert again at (243, 157) on button[onclick='jsAlert()']
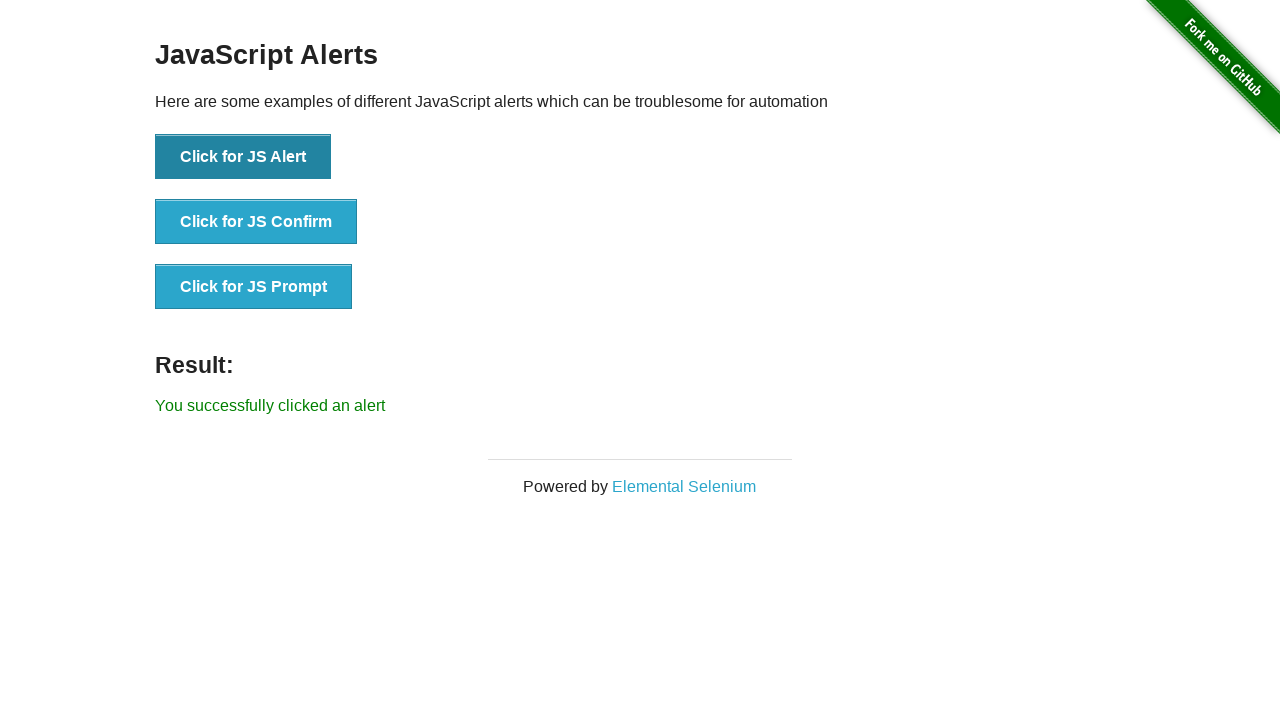

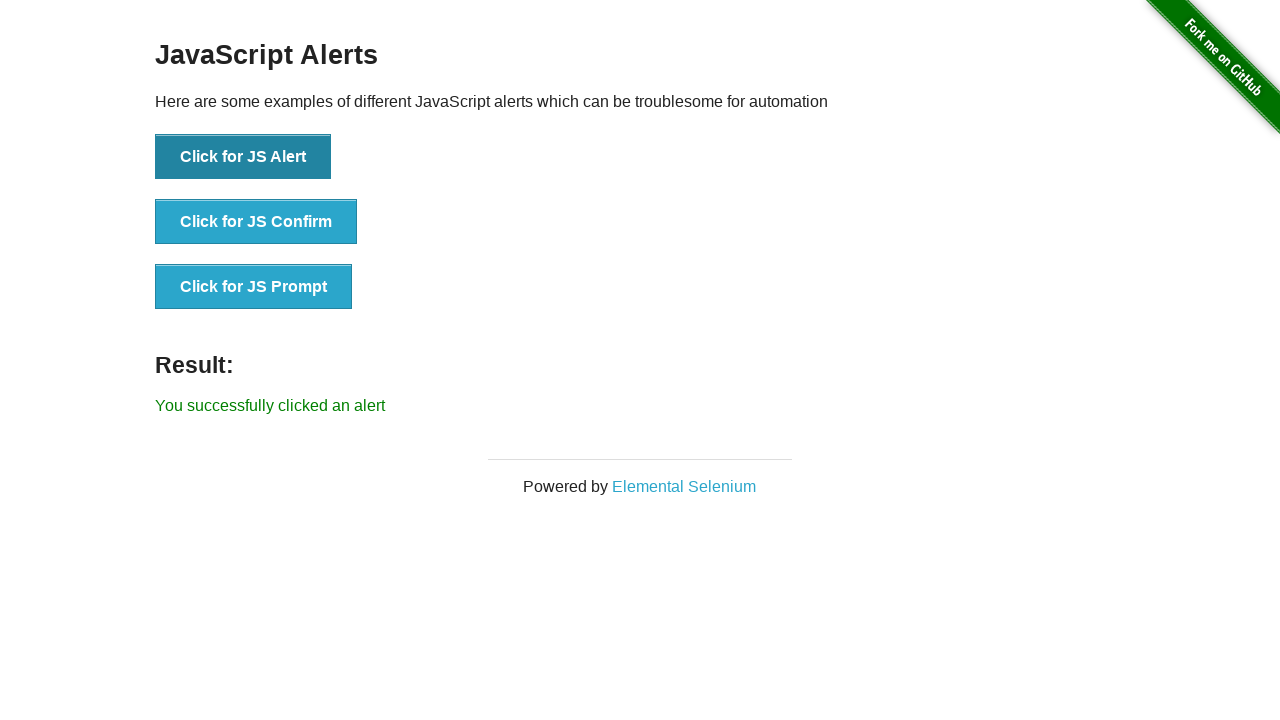